Navigates to a textbox page and verifies the countdown timer text element is present

Starting URL: http://only-testing-blog.blogspot.in/2014/01/textbox.html

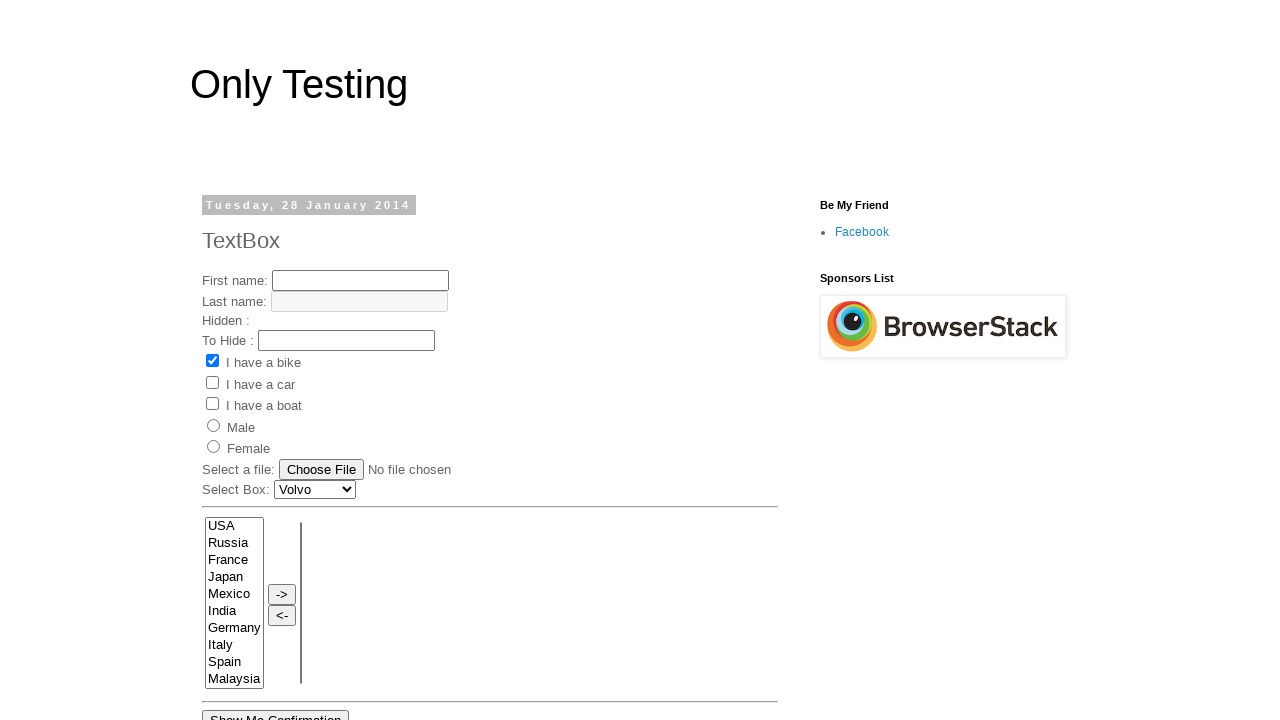

Navigated to textbox page and waited for countdown timer element with id 'timeLeft' to be visible
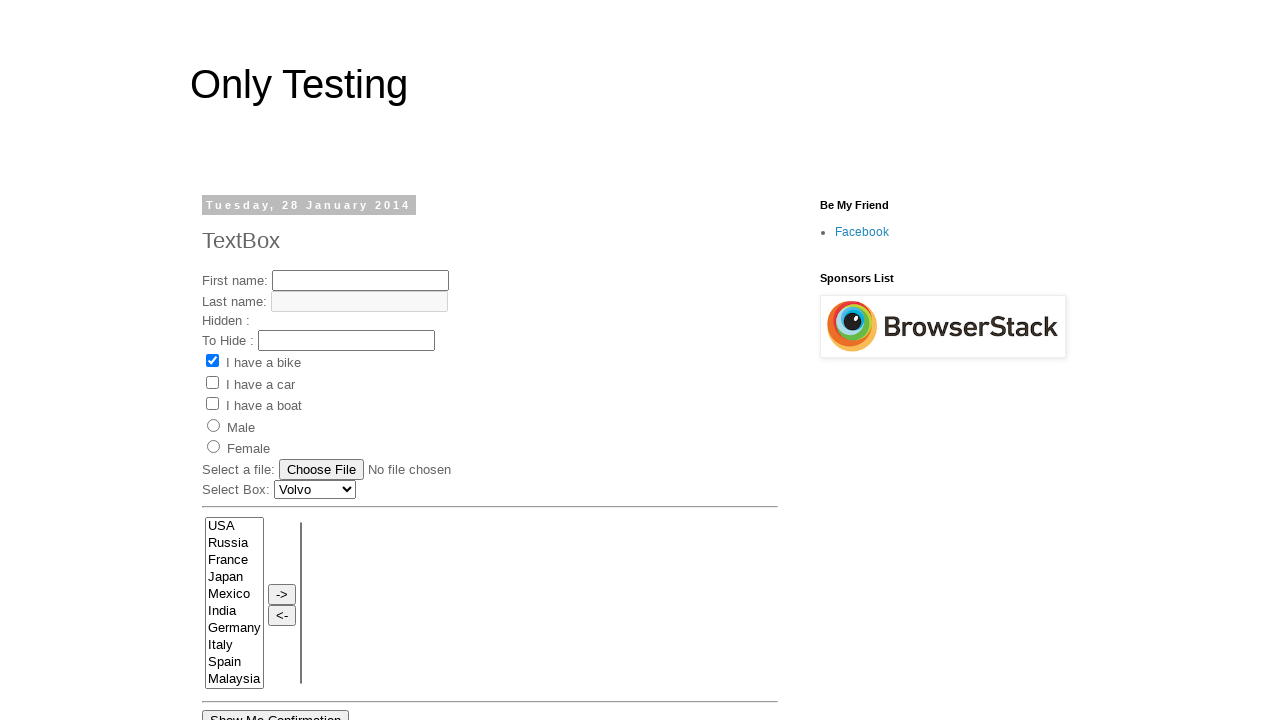

Retrieved text content from countdown timer element: 'Time left: 12 seconds'
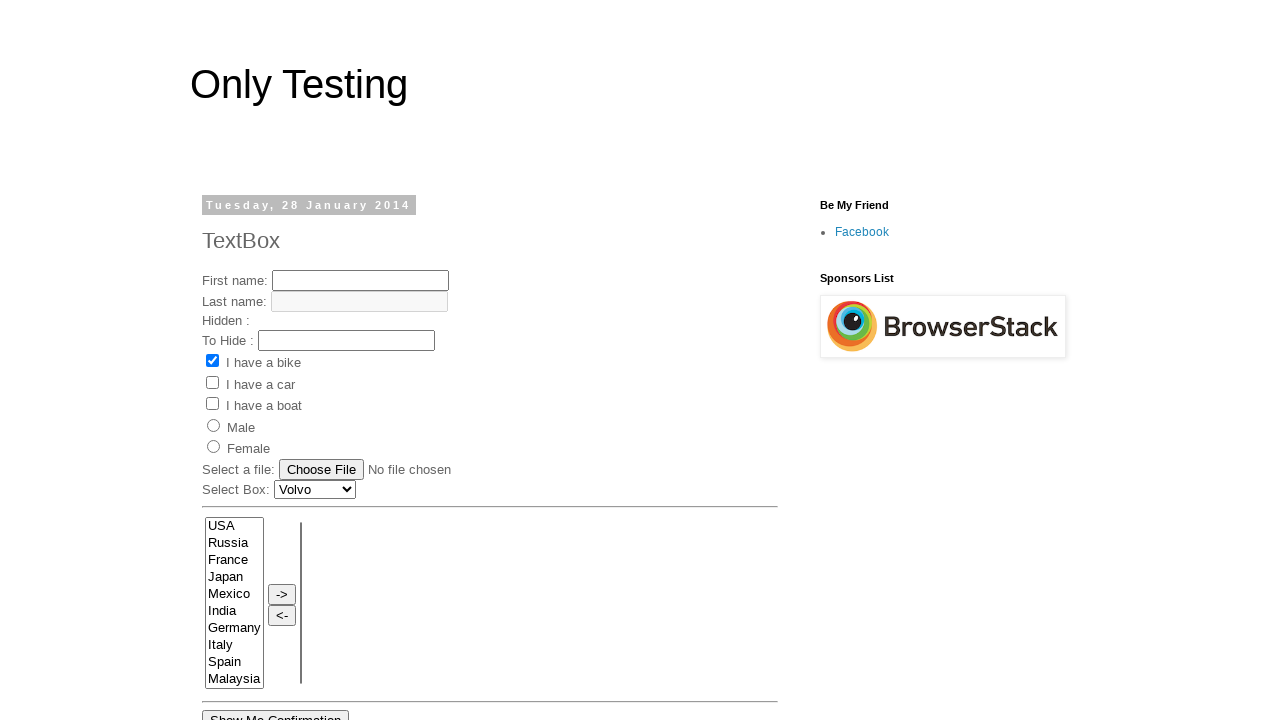

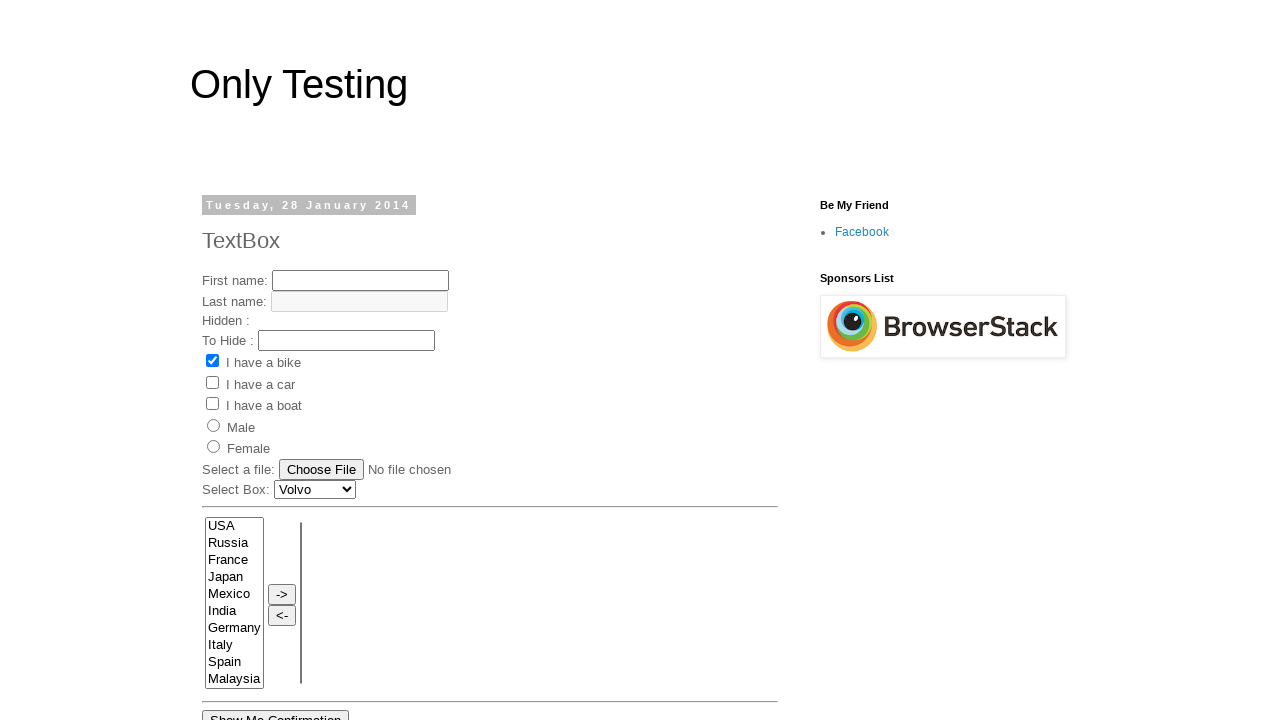